Tests JavaScript confirm dialog by navigating to the alerts page, clicking the confirm button, accepting the dialog, and verifying the result shows Ok.

Starting URL: https://the-internet.herokuapp.com/

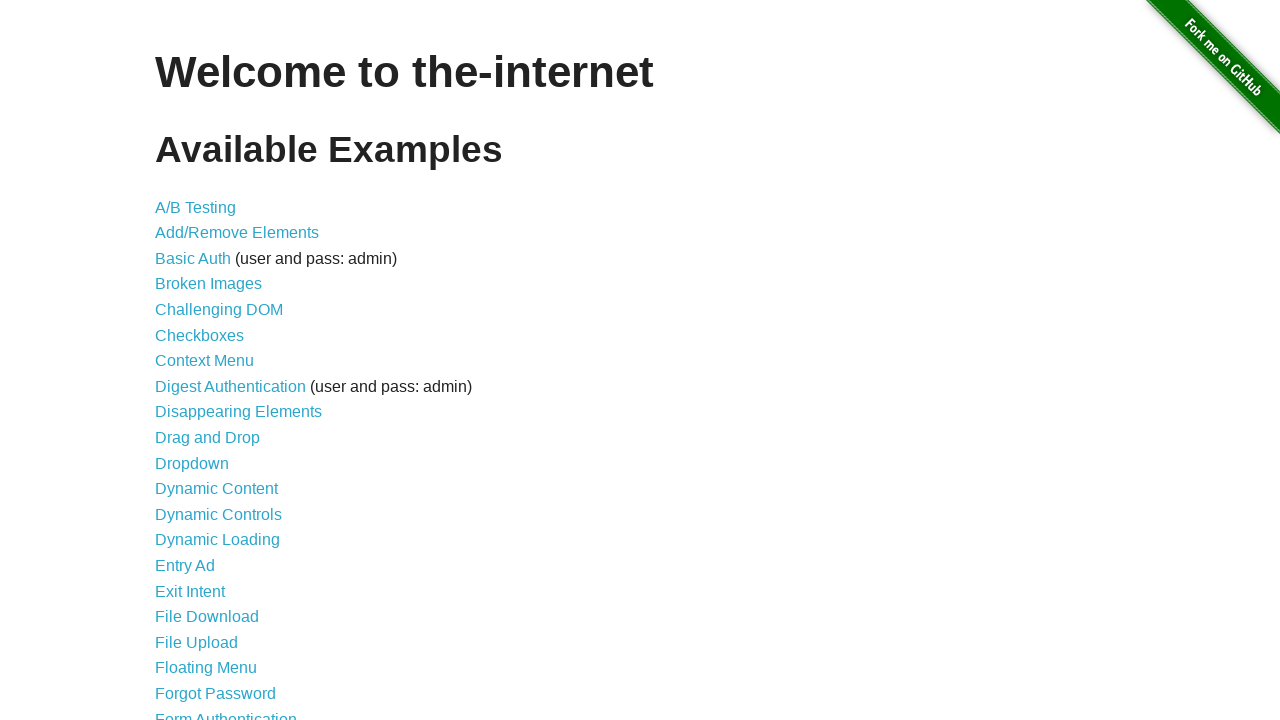

Clicked on the JavaScript Alerts link at (214, 361) on a[href='/javascript_alerts']
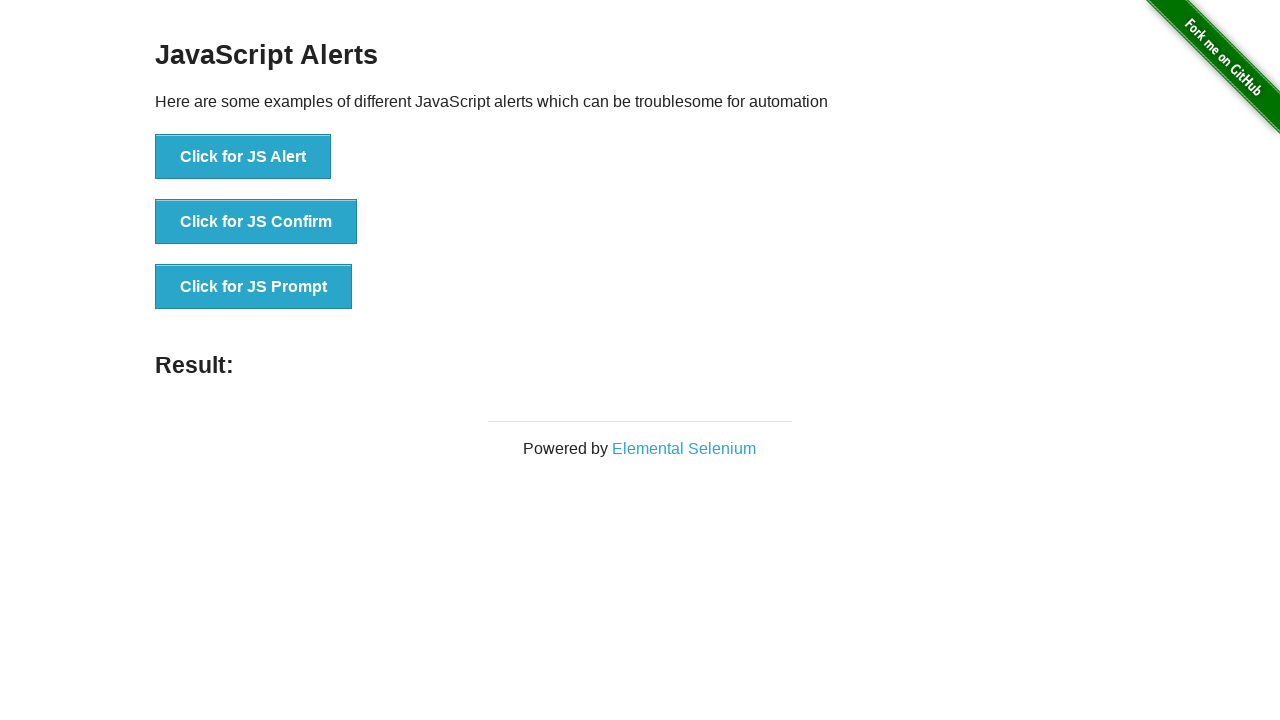

Alerts page loaded and confirm button is visible
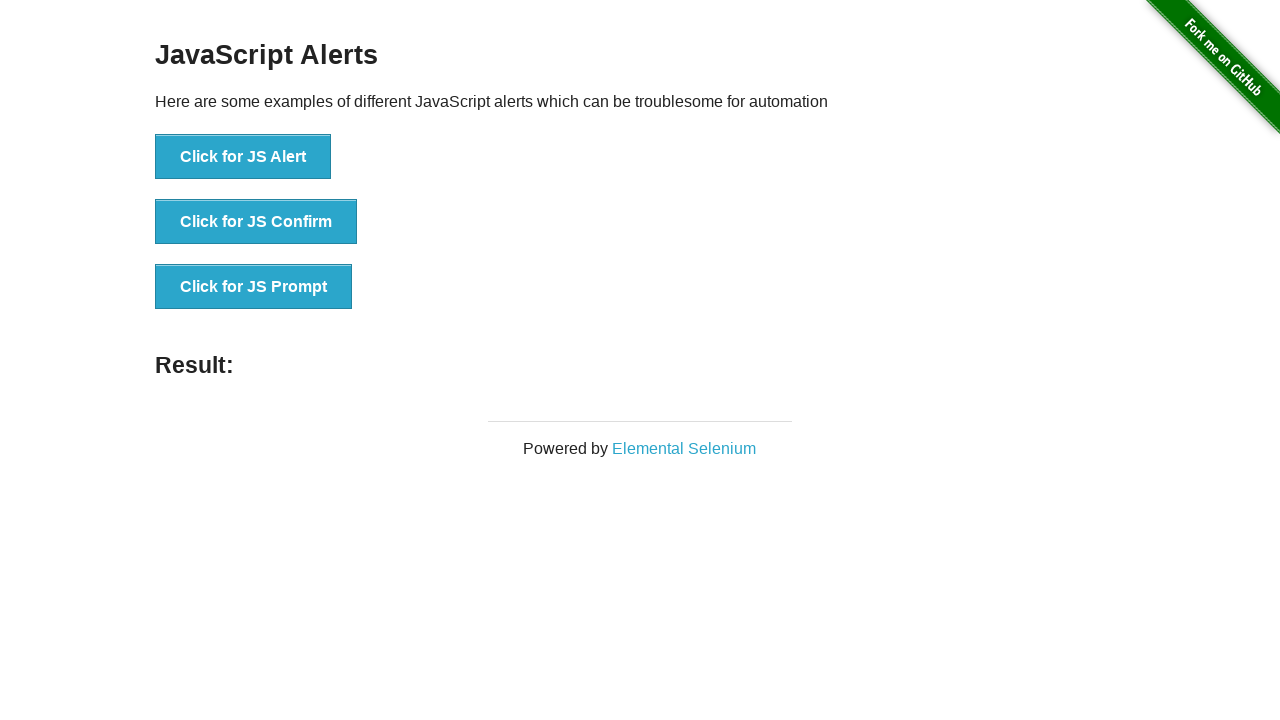

Set up dialog handler to accept confirm dialog
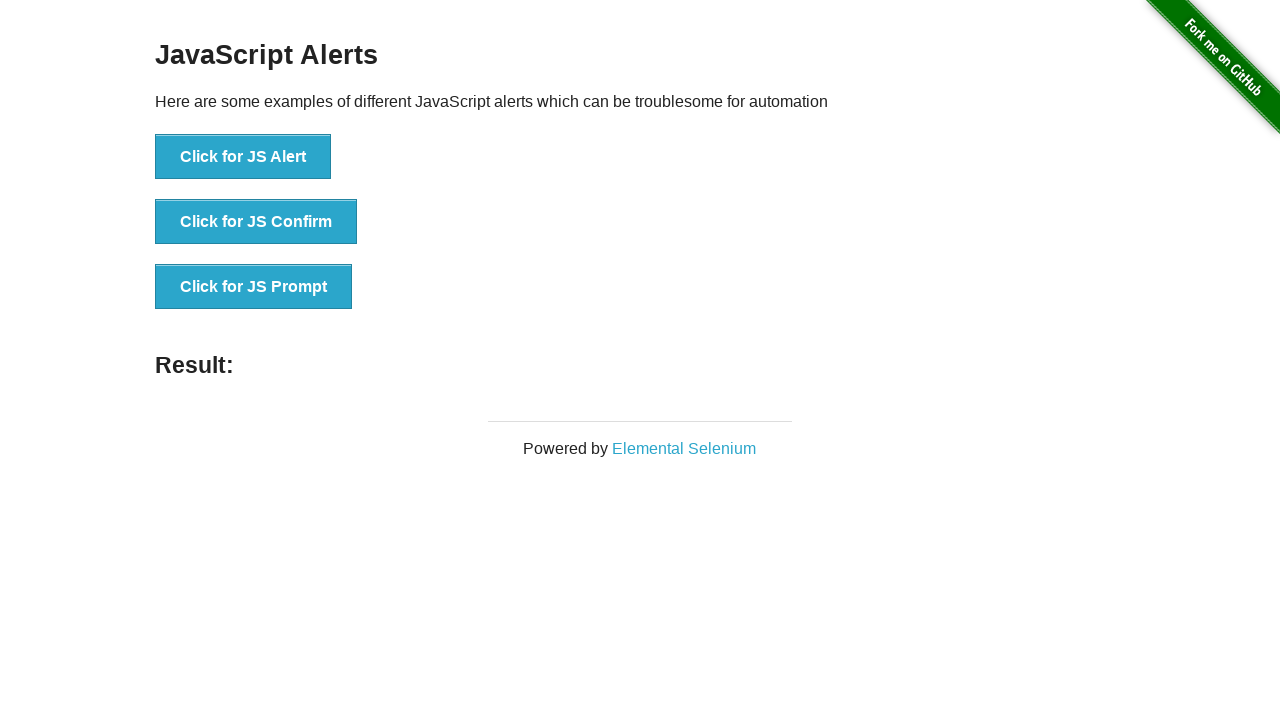

Clicked the confirm button to trigger JavaScript confirm dialog at (256, 222) on button[onclick='jsConfirm()']
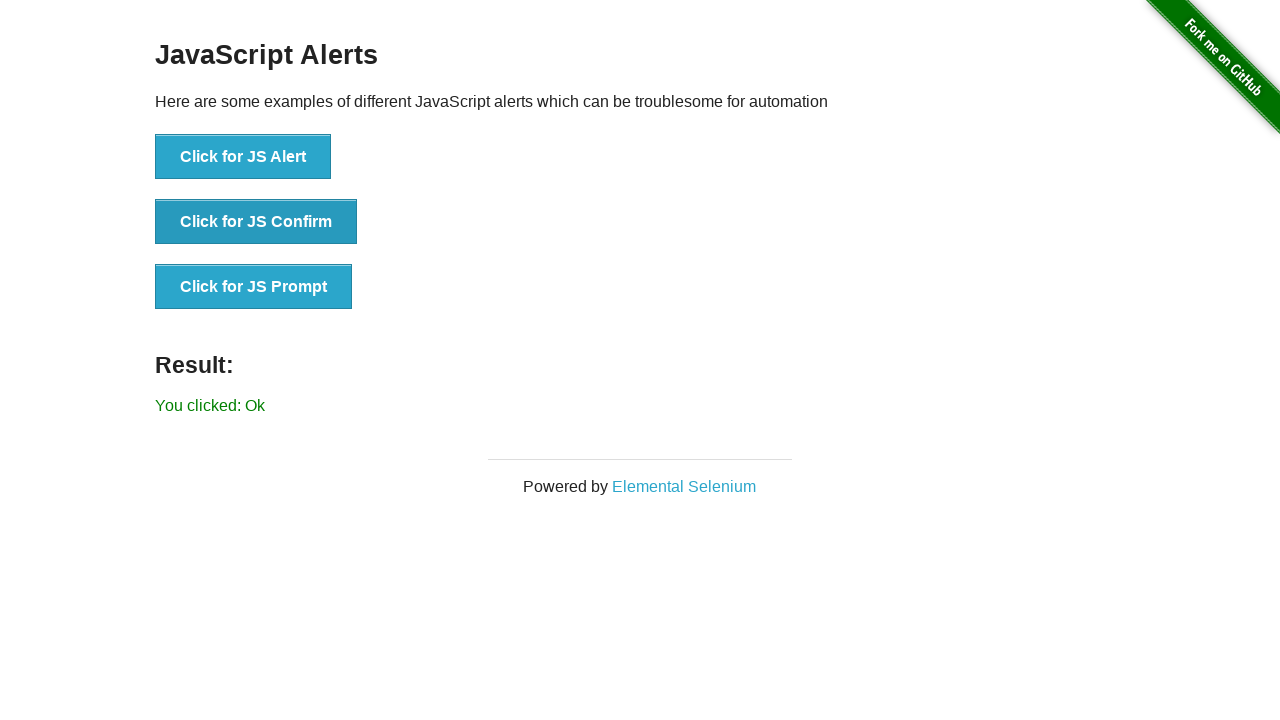

Result element is visible
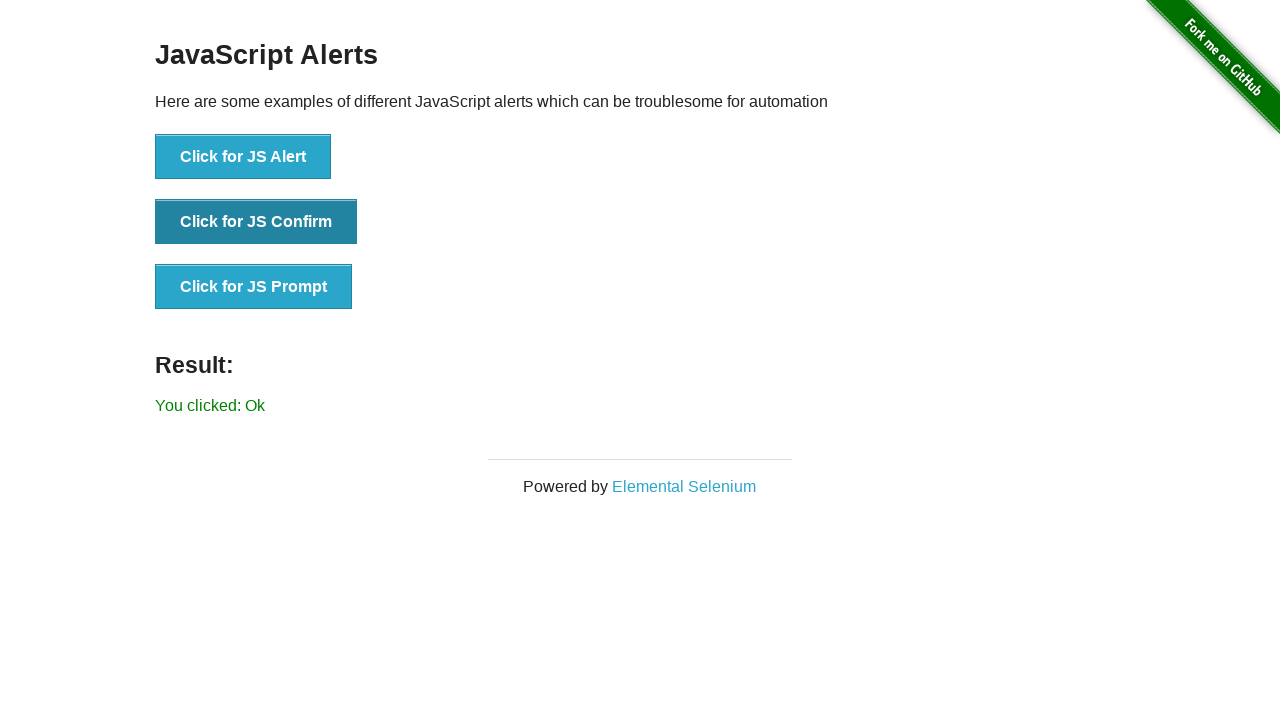

Retrieved result text: 'You clicked: Ok'
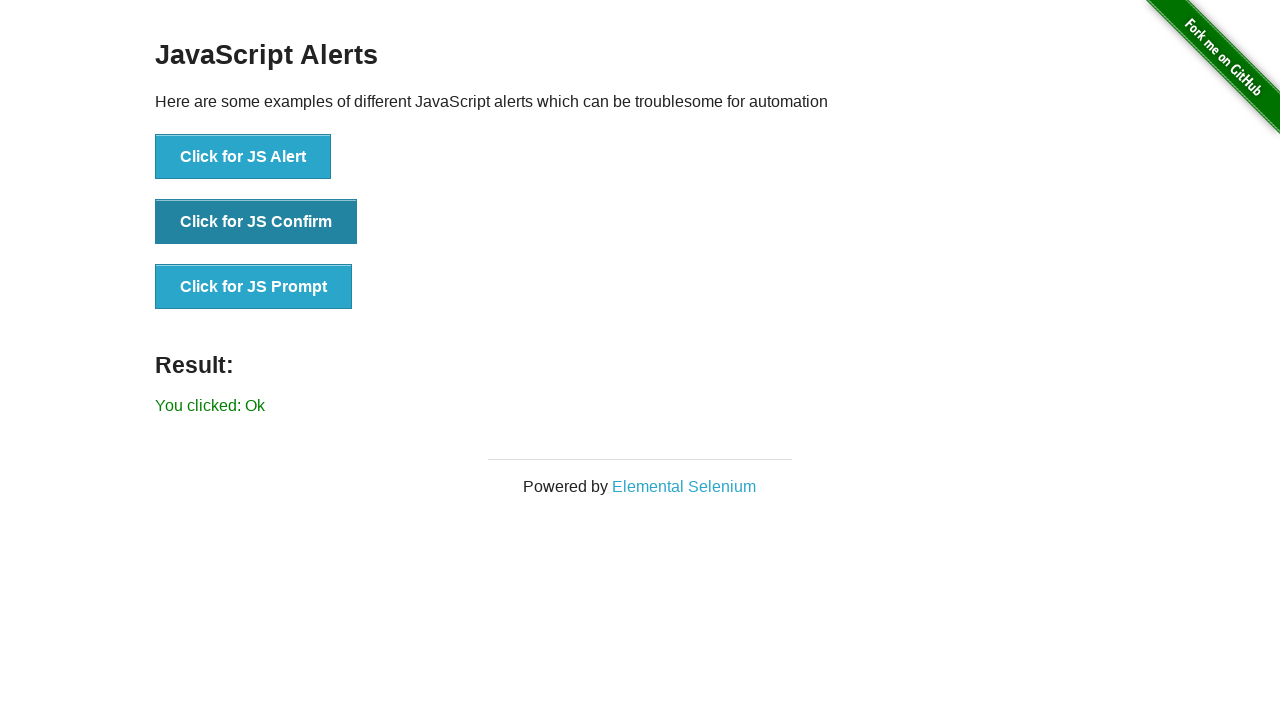

Verified result text matches 'You clicked: Ok'
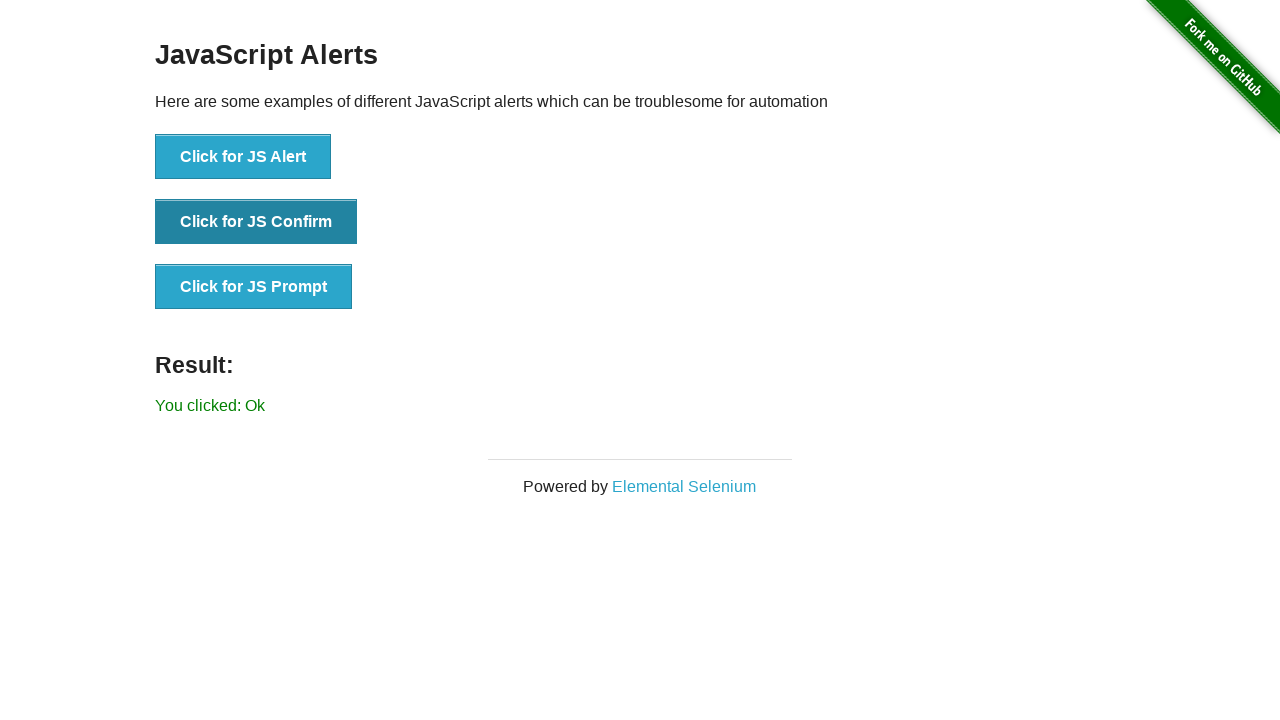

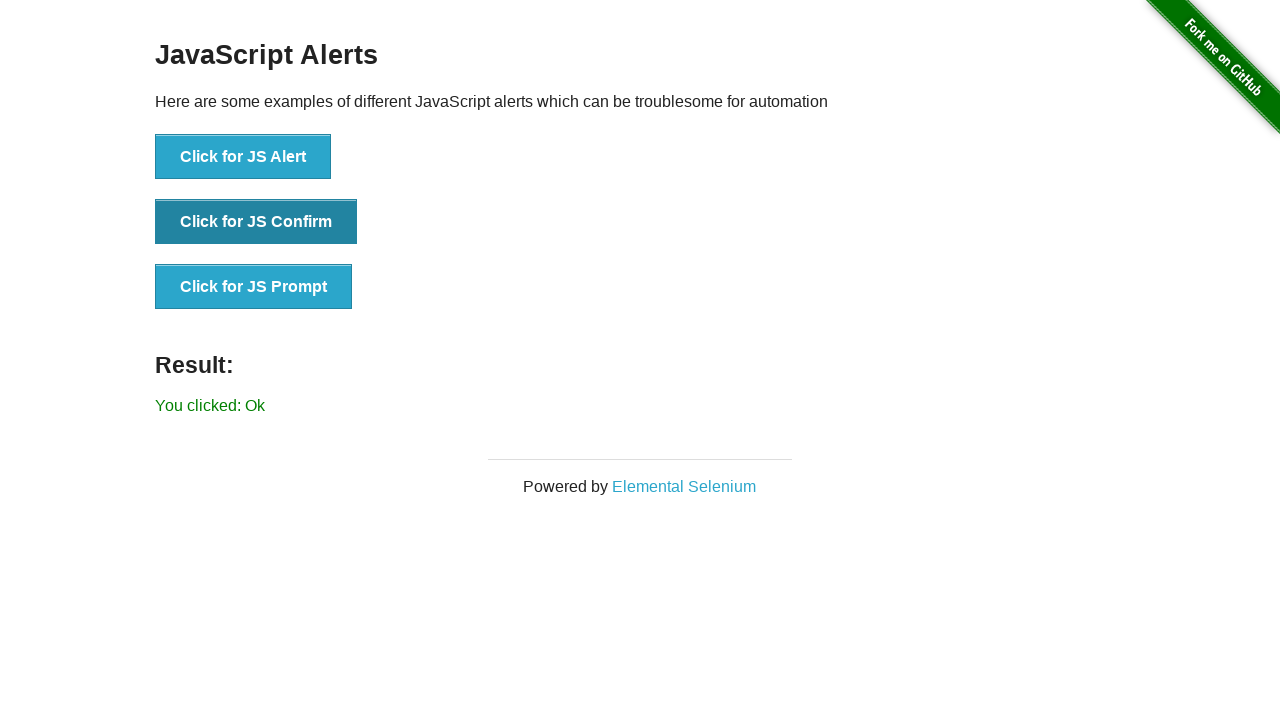